Tests drag and drop functionality by navigating to the drag and drop demo page and dragging element A to element B's position

Starting URL: https://the-internet.herokuapp.com/

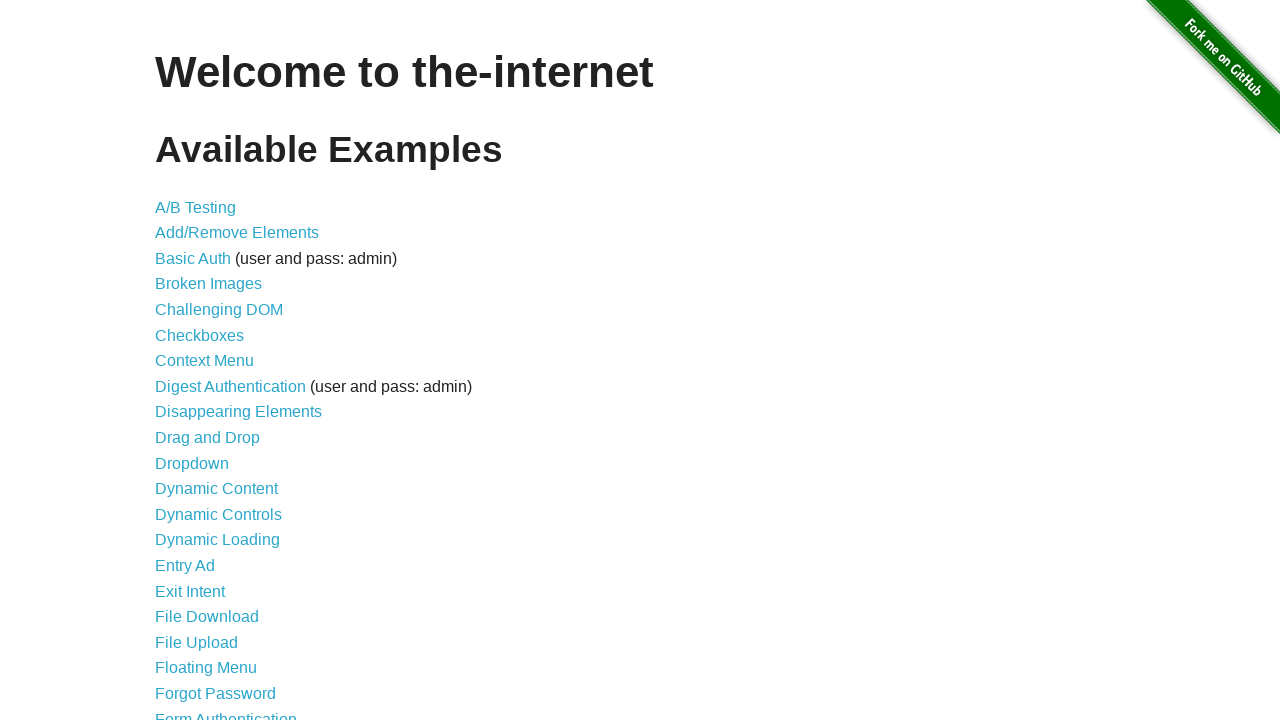

Clicked on Drag and Drop link to navigate to the demo page at (208, 438) on a:has-text('Drag and Drop')
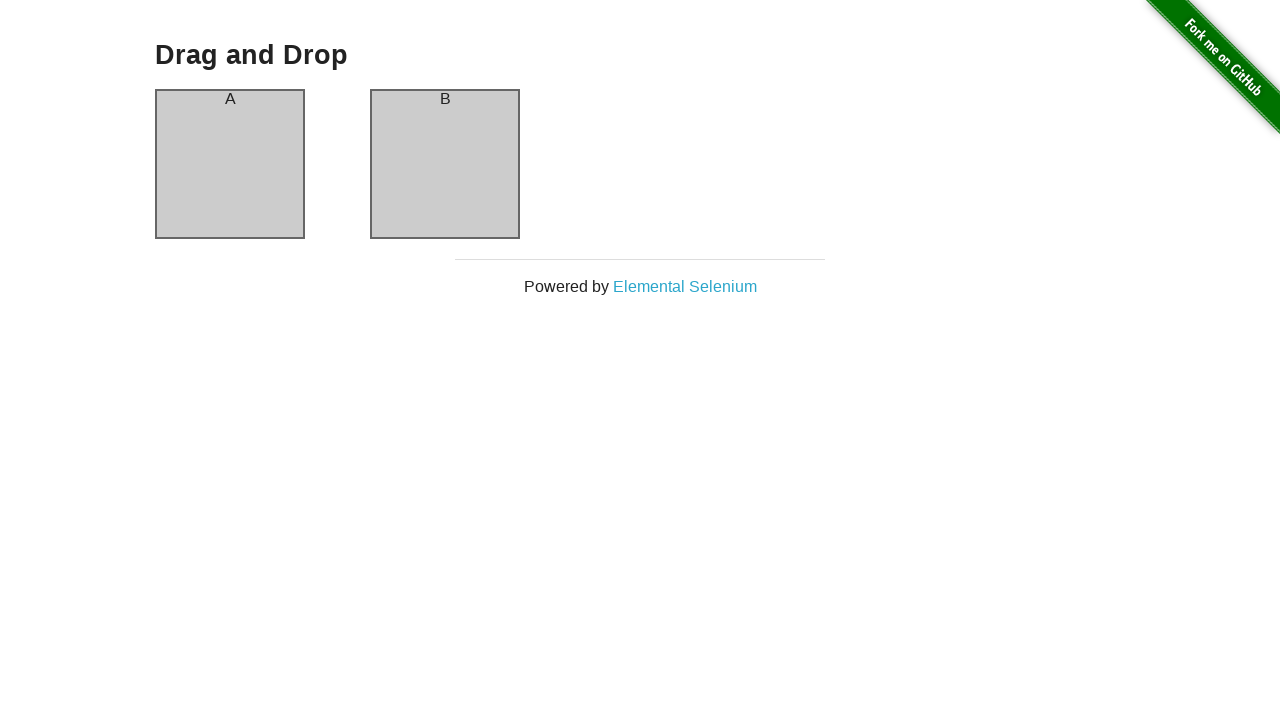

Waited for column A element to be visible
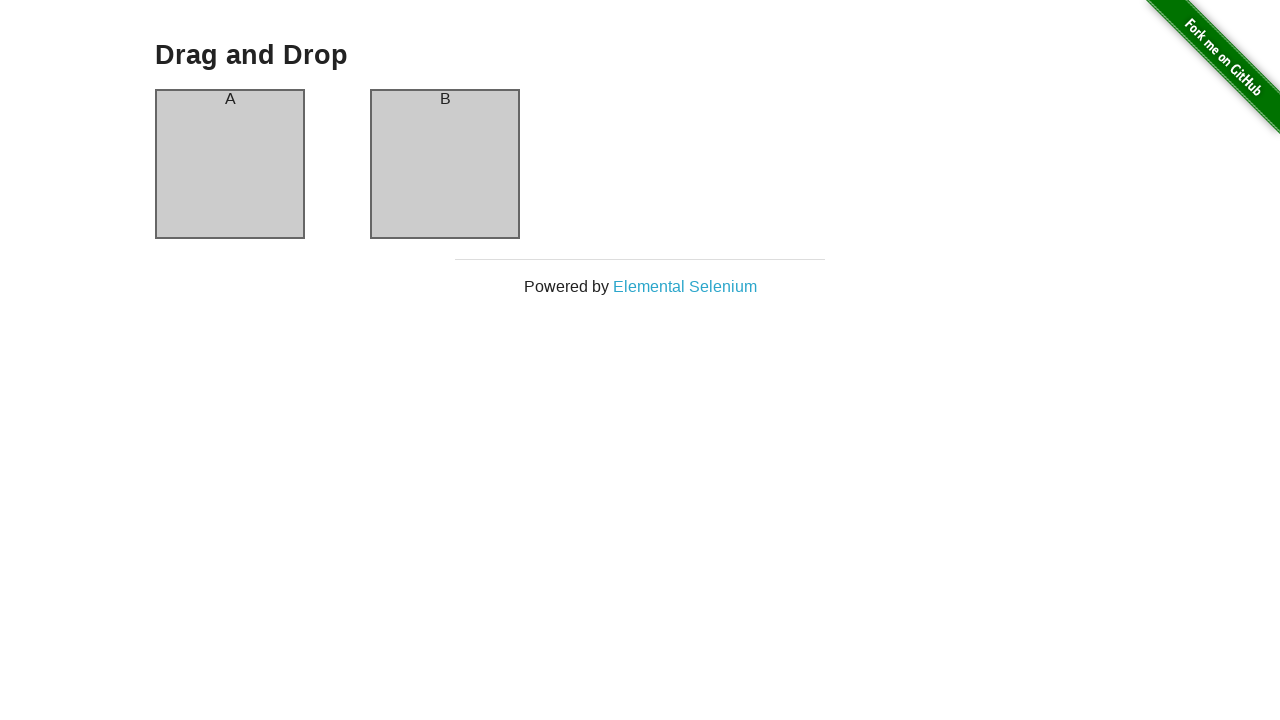

Waited for column B element to be visible
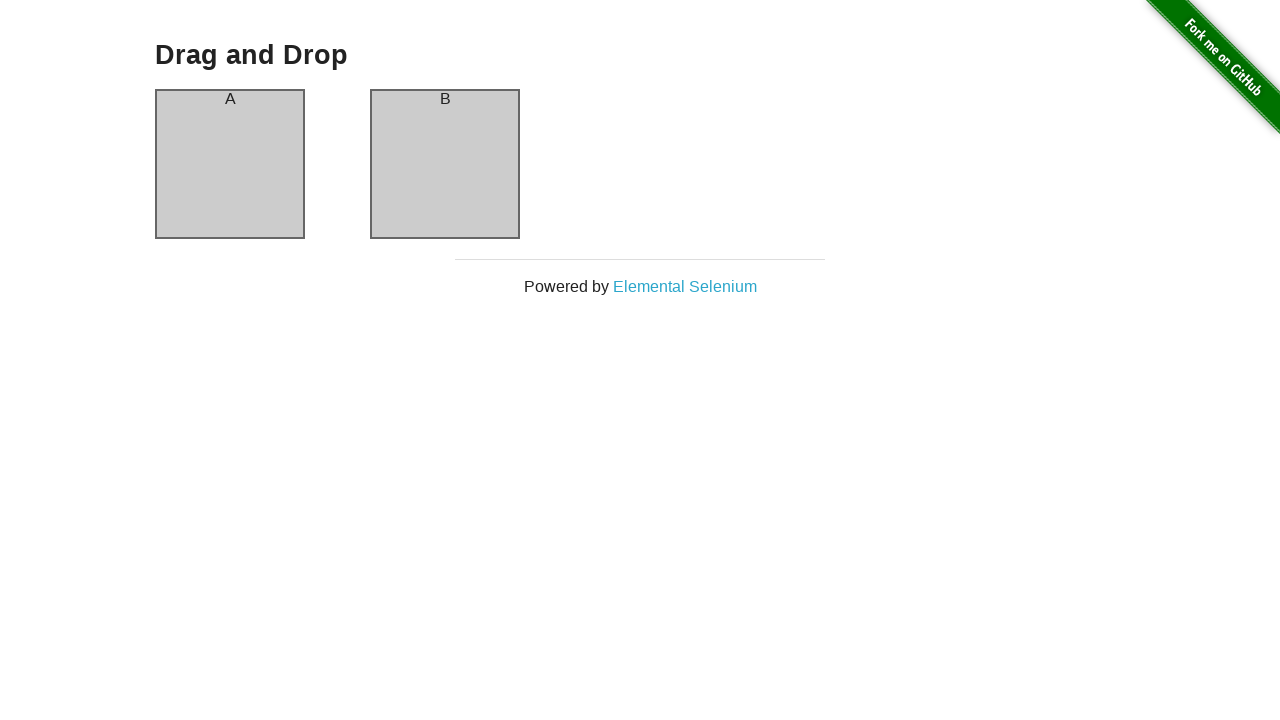

Located source element (column A)
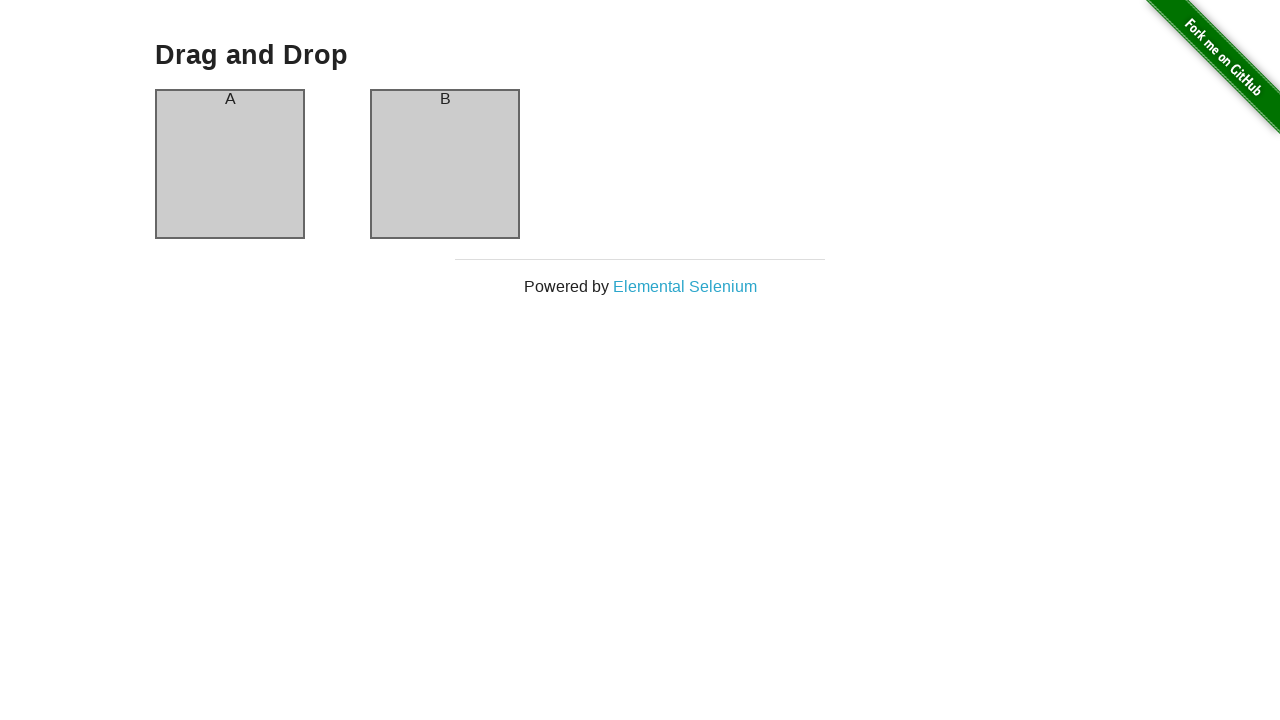

Located target element (column B)
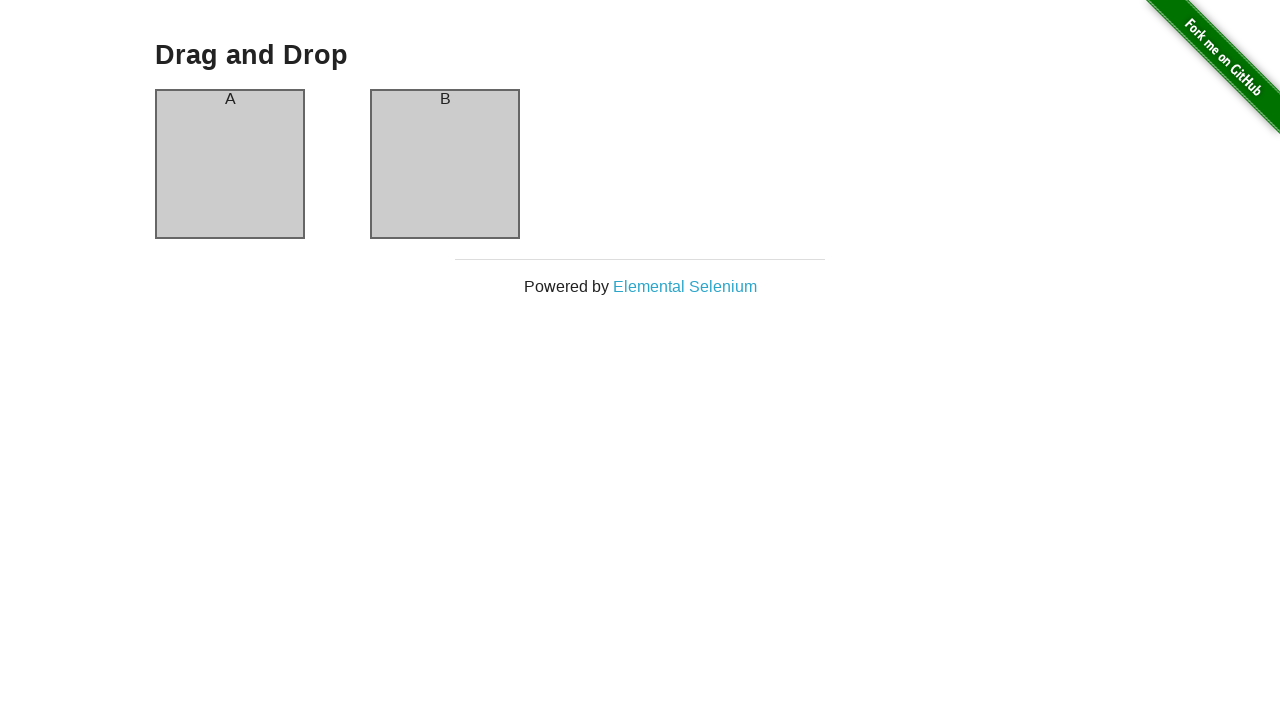

Dragged element A to element B's position at (445, 164)
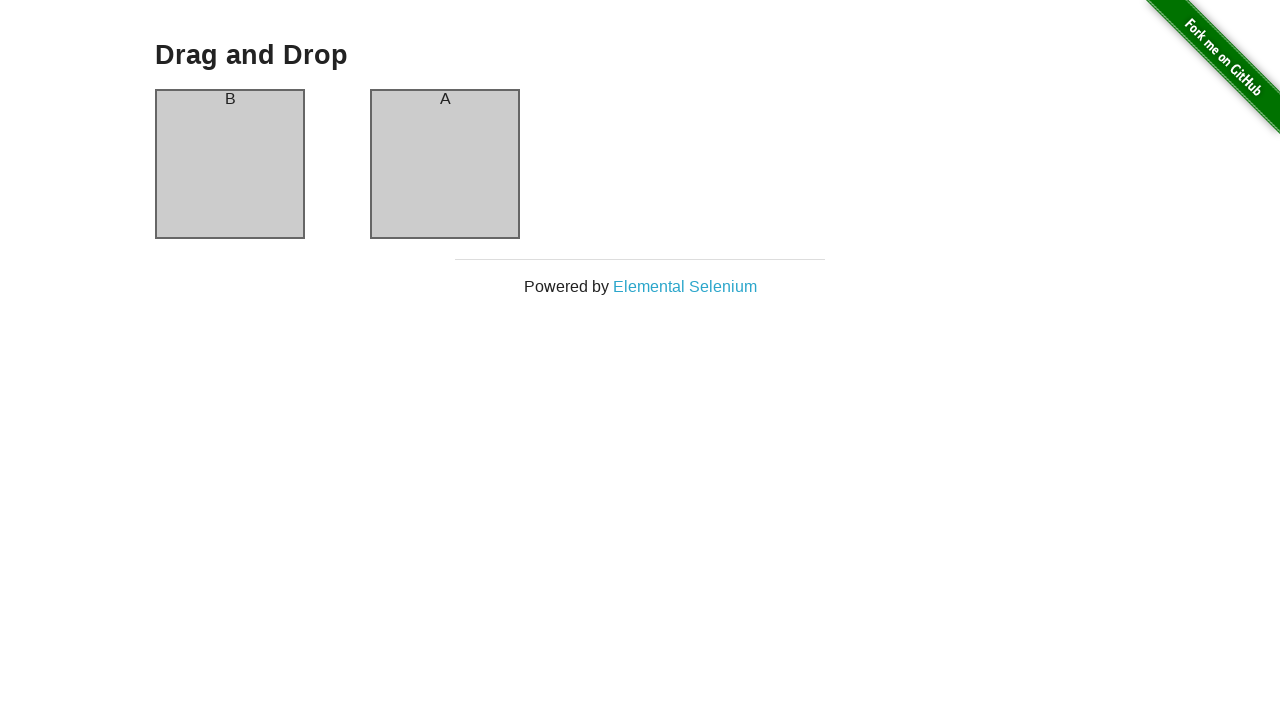

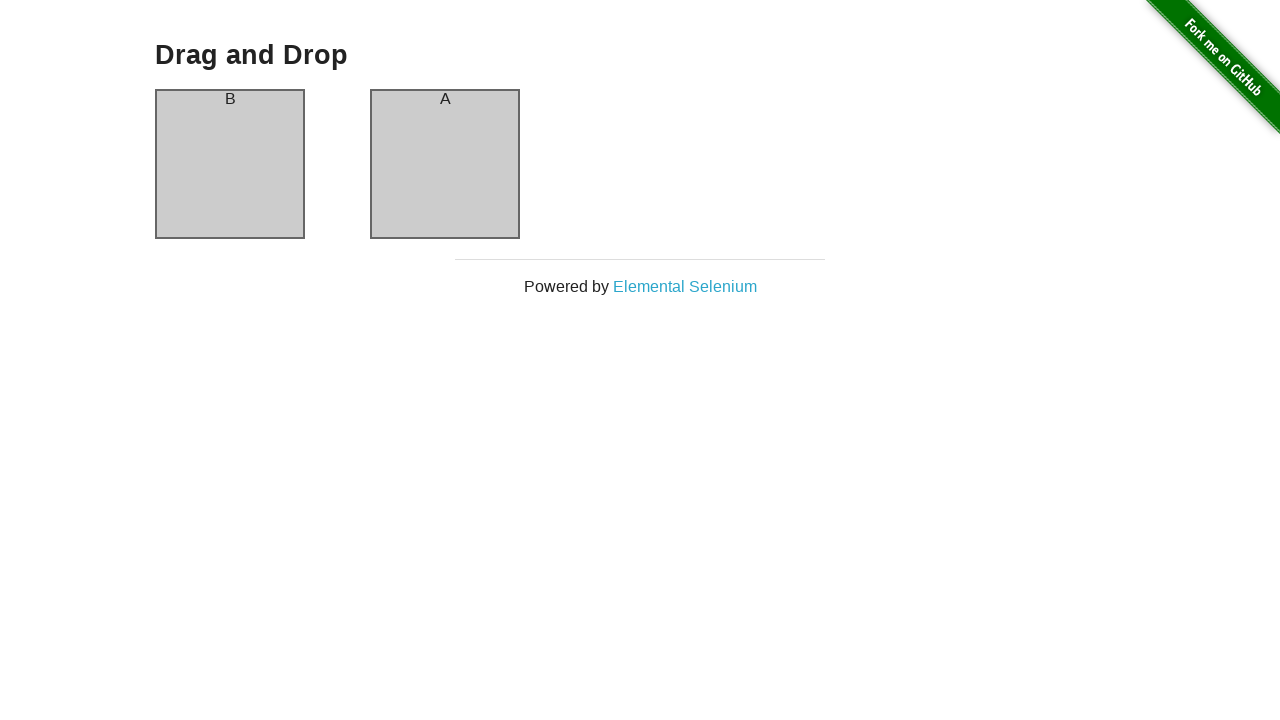